Tests window handling functionality by clicking a link that opens a new window, switching between the original and new windows, and verifying content in each

Starting URL: https://the-internet.herokuapp.com/windows

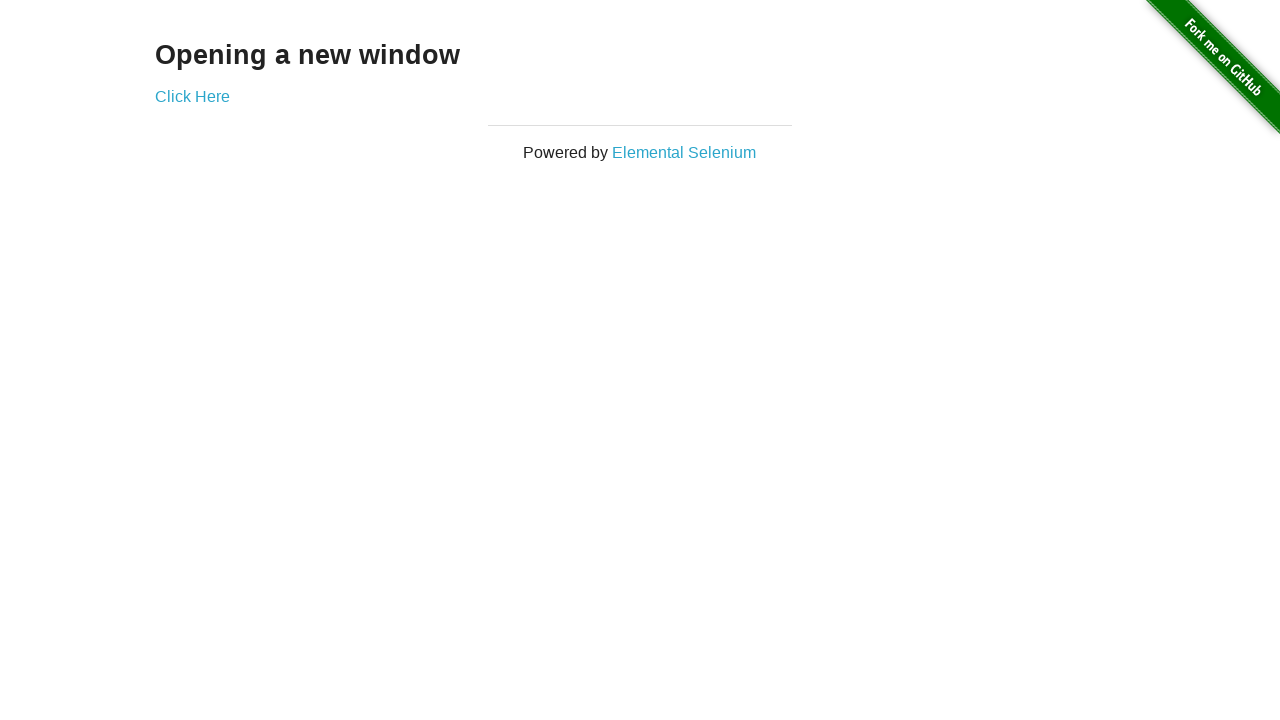

Clicked 'Click Here' link to open new window at (192, 96) on text=Click Here
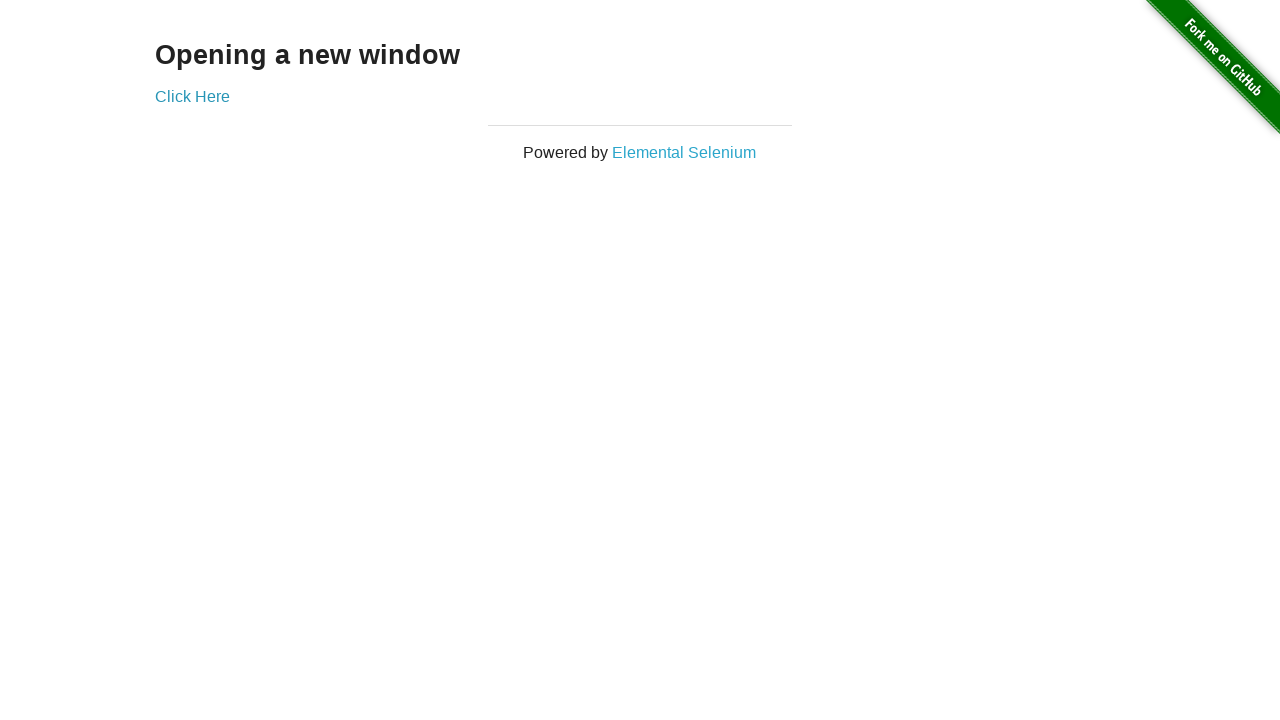

New page opened and captured
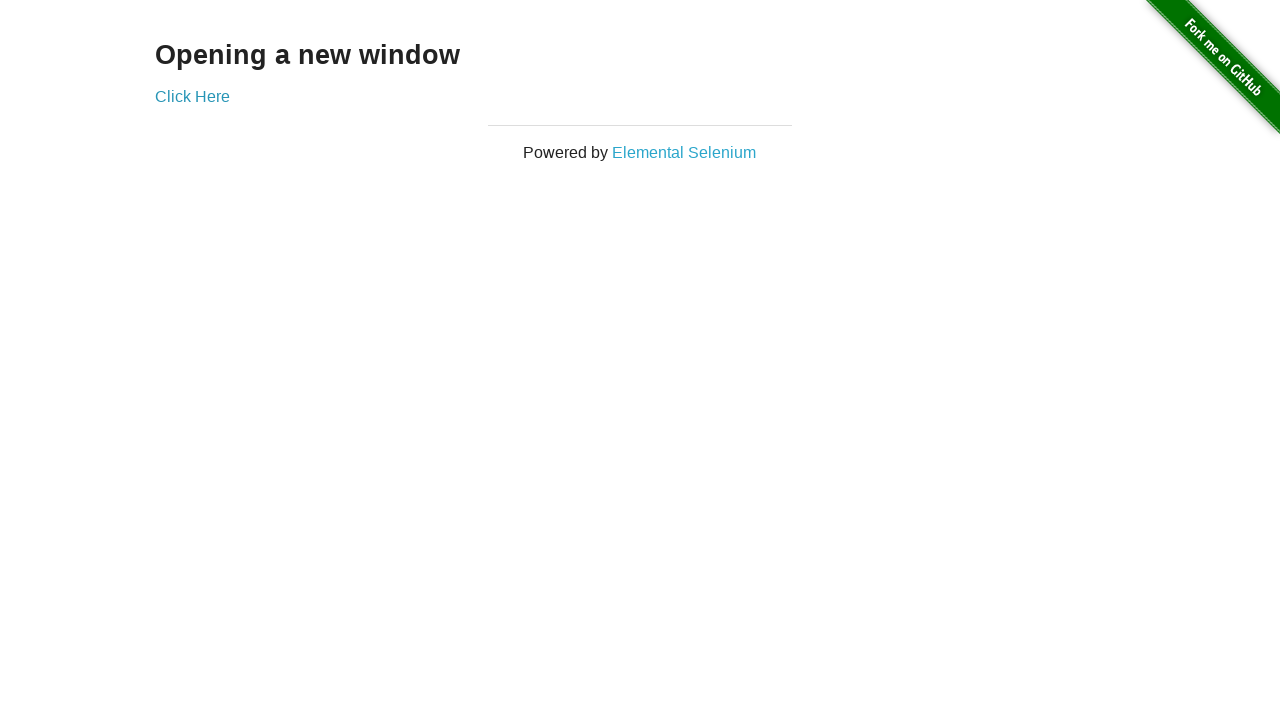

Waited for h3 element to load on new page
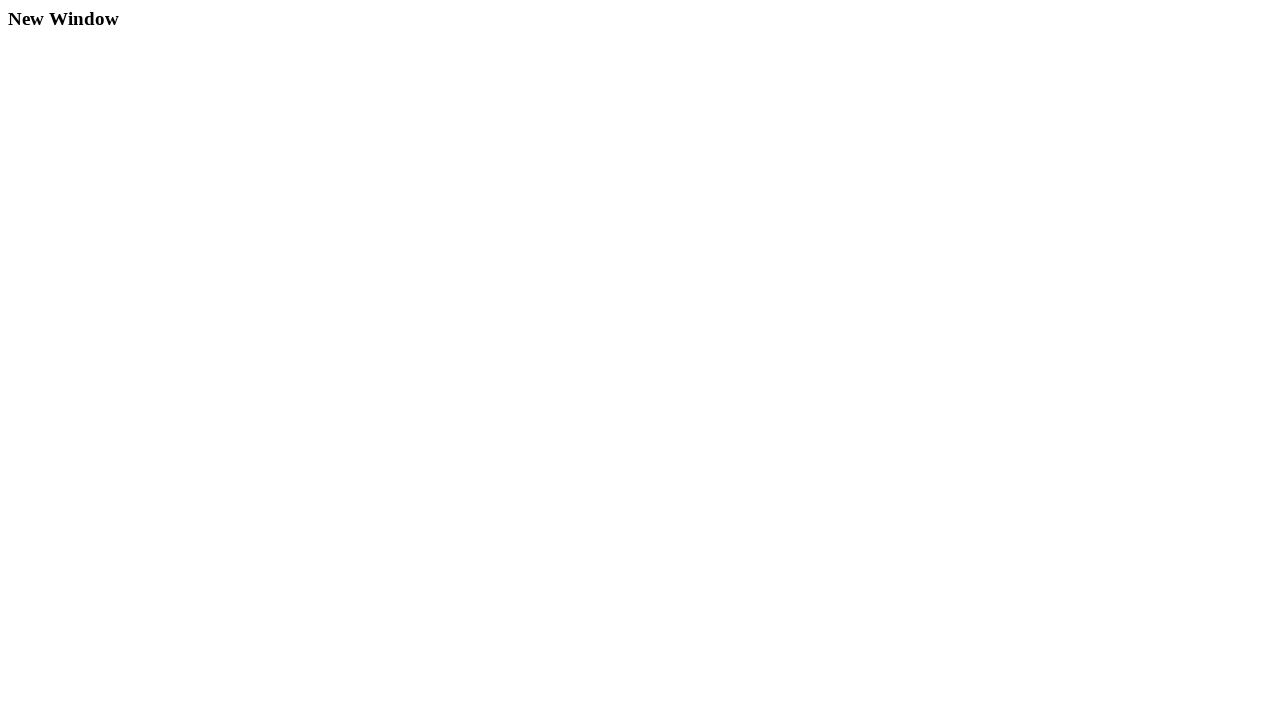

Retrieved h3 text from new page: 'New Window'
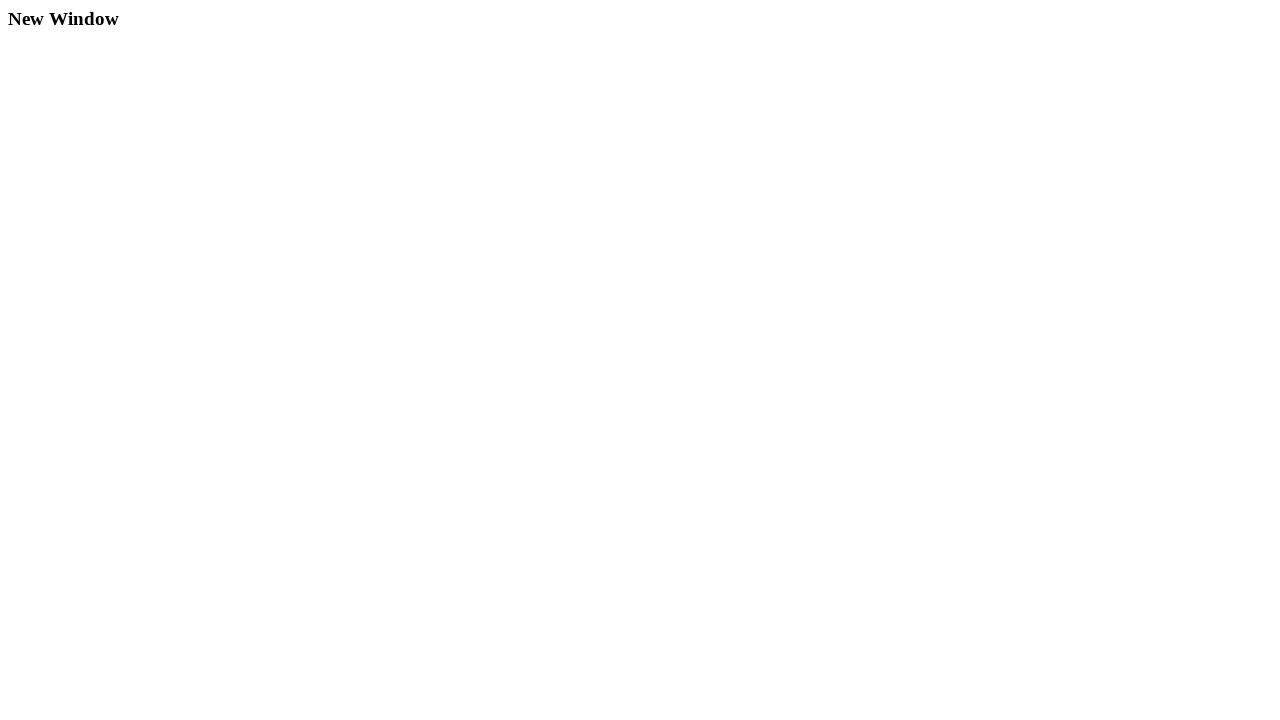

Switched back to original page
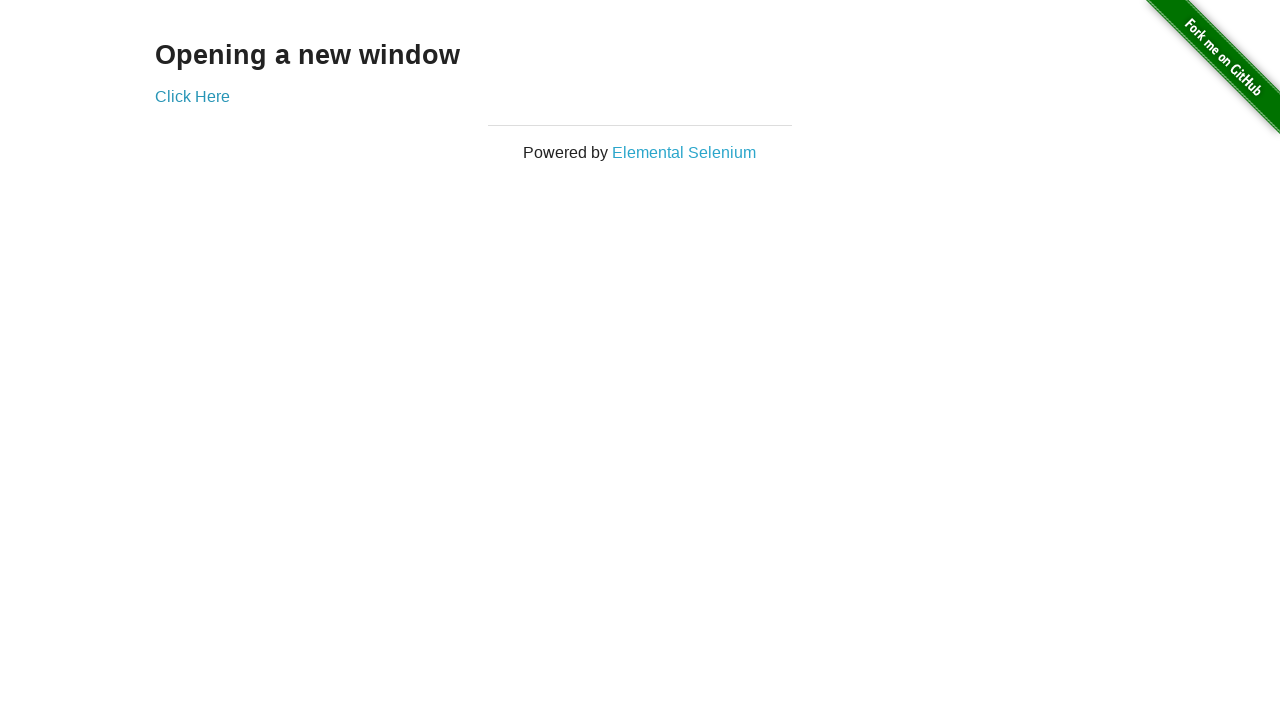

Retrieved h3 text from original page: 'Opening a new window'
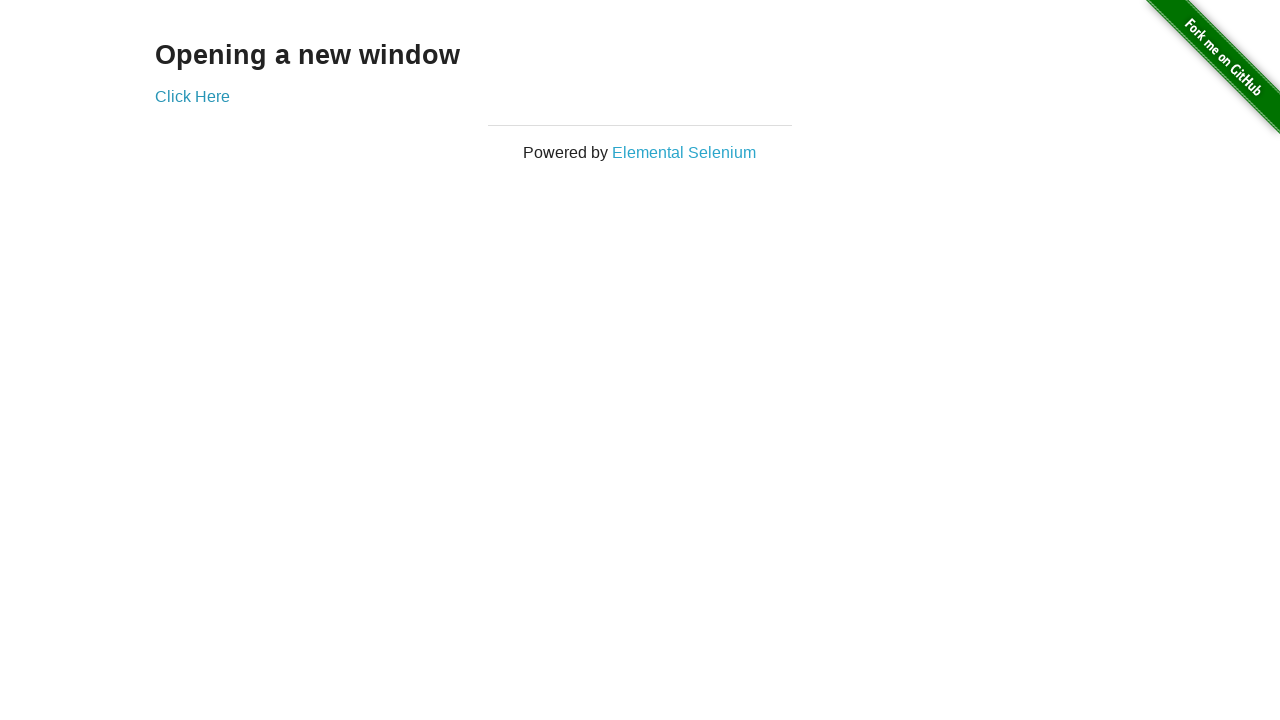

Closed the new page
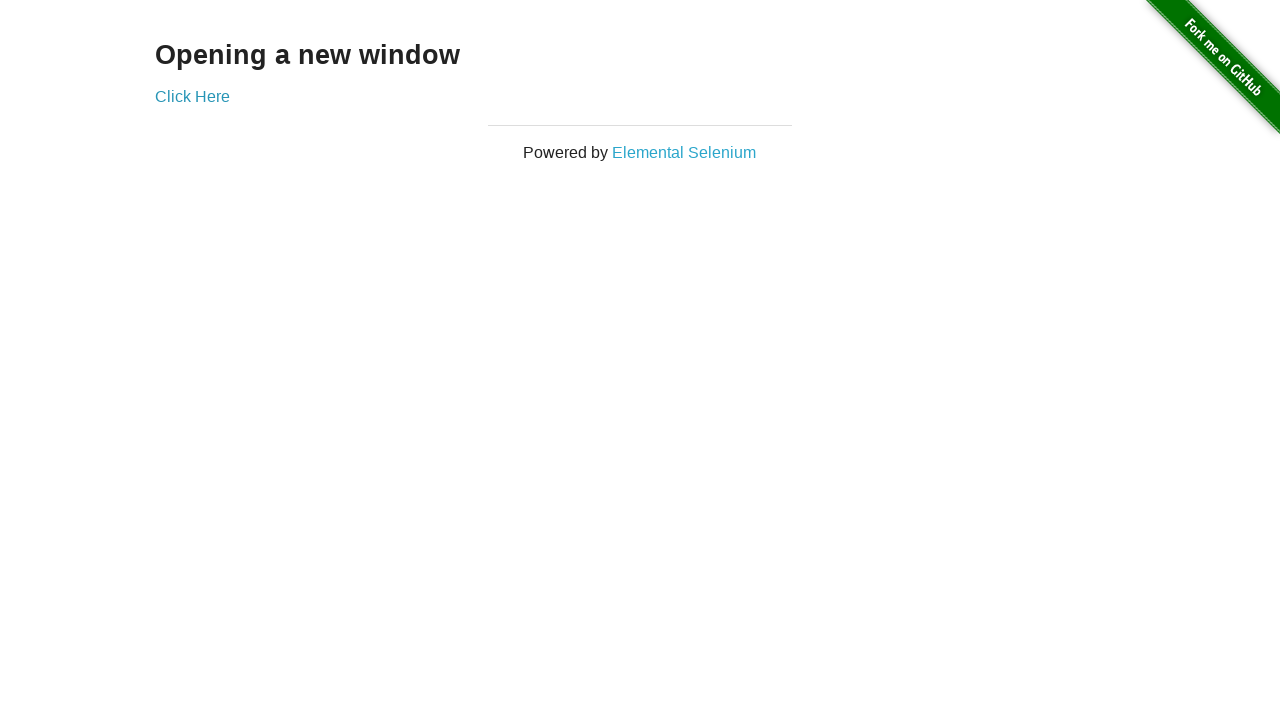

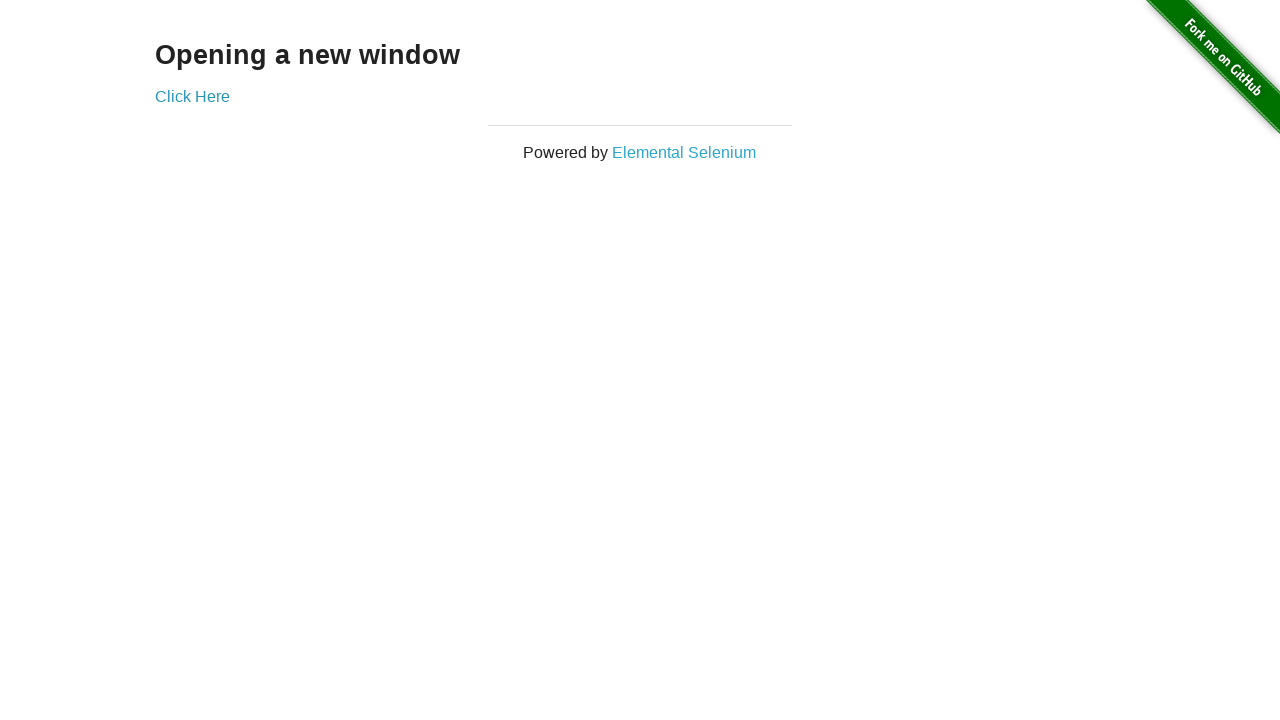